Tests a triangle puzzle page by clicking the "I give up" button and verifying that answer link and hide answers button appear

Starting URL: https://playground.learnqa.ru/puzzle/triangle

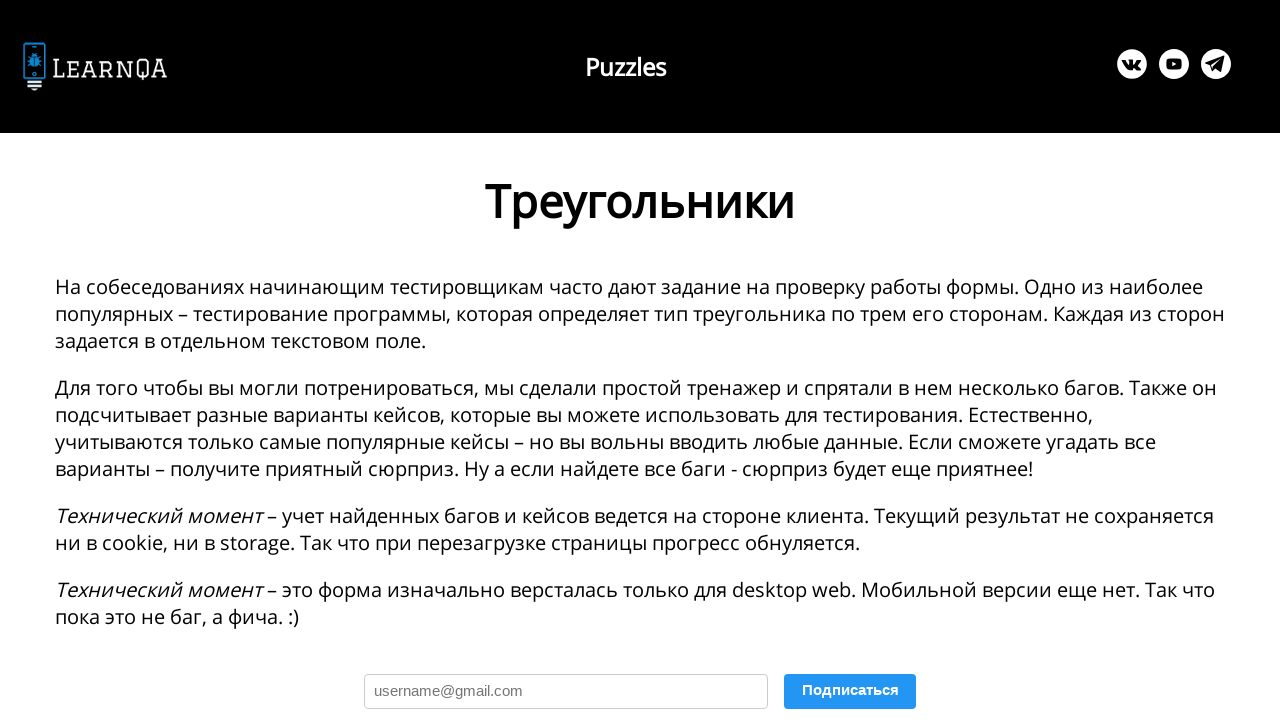

Clicked 'I give up' button at (343, 360) on xpath=//button[text()='Я сдаюсь']
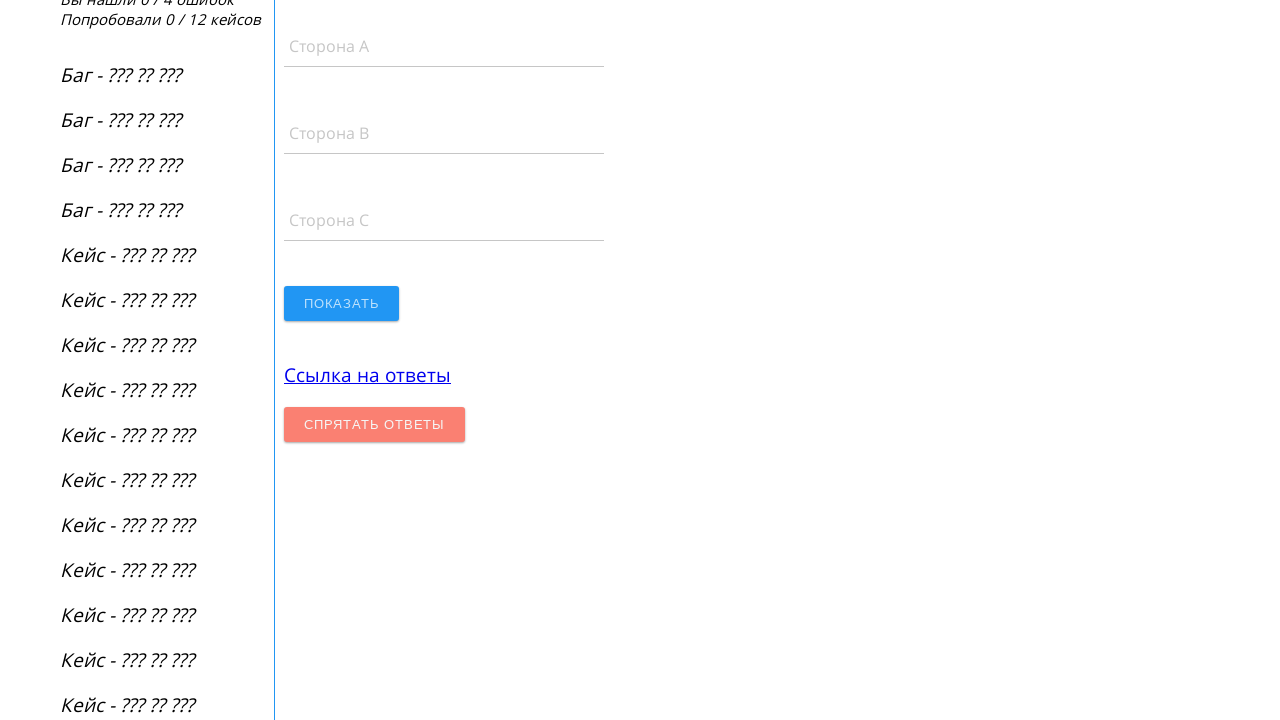

Answer link appeared
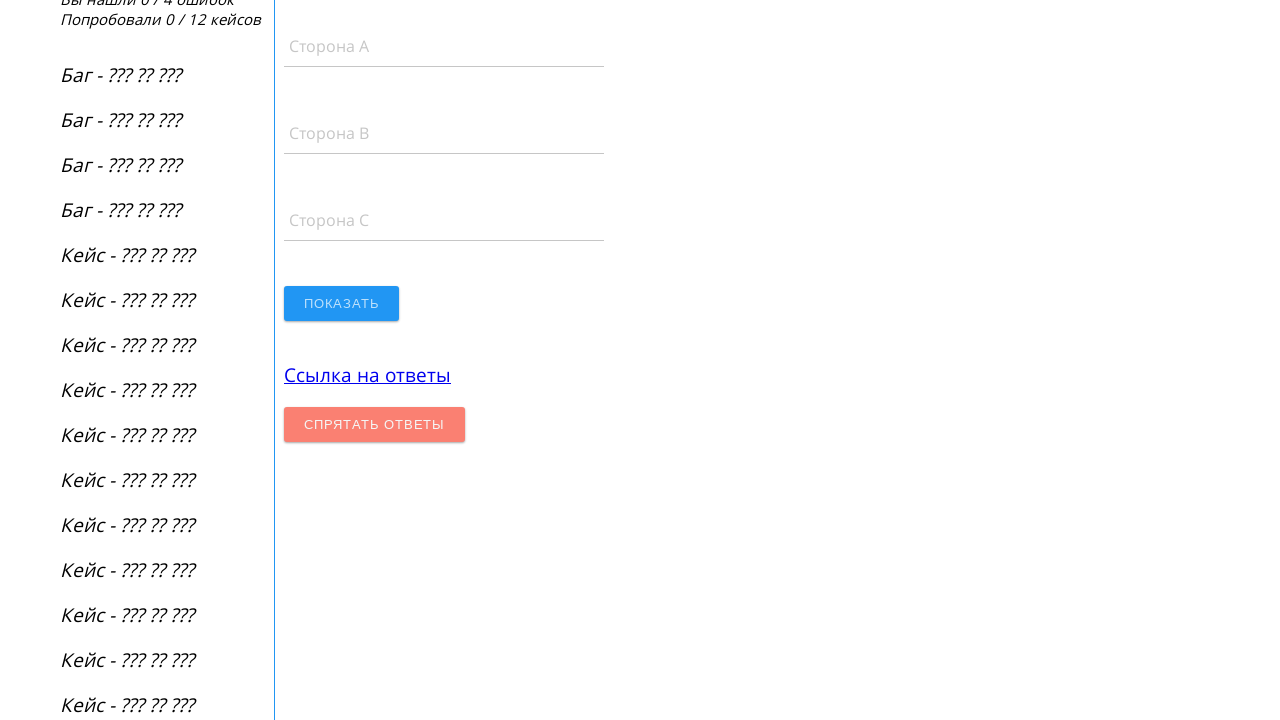

Hide answers button is visible
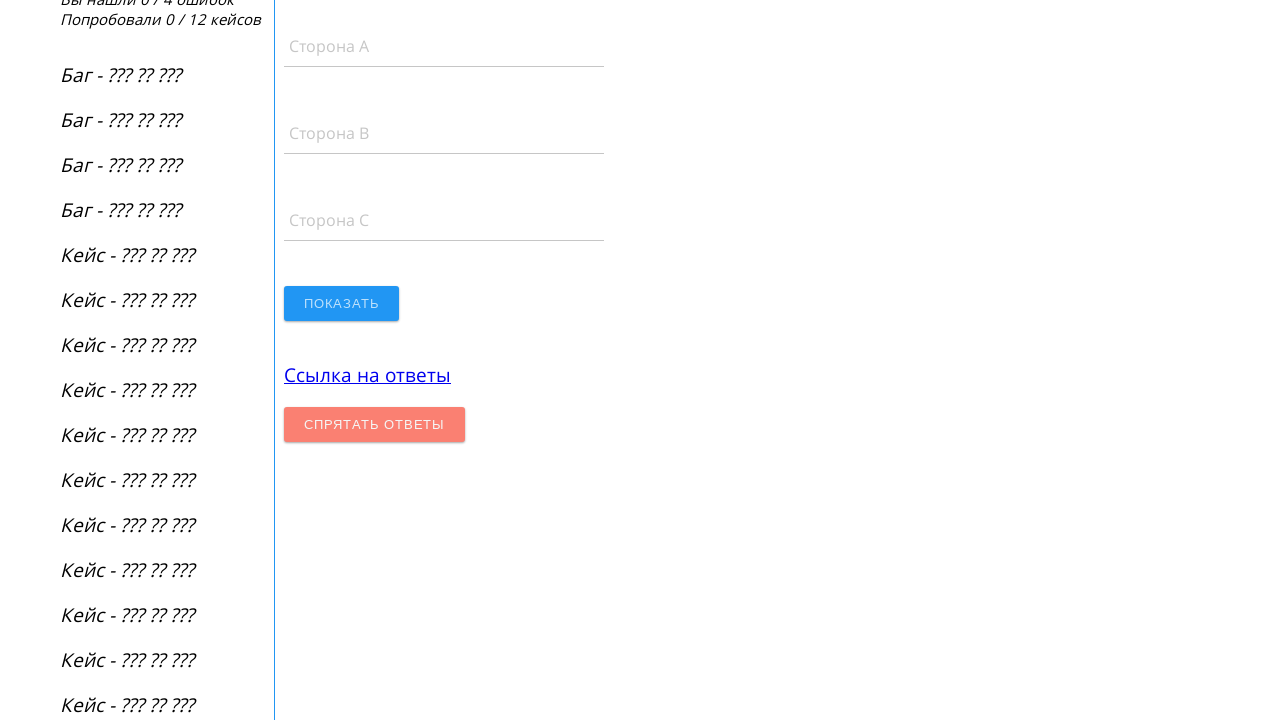

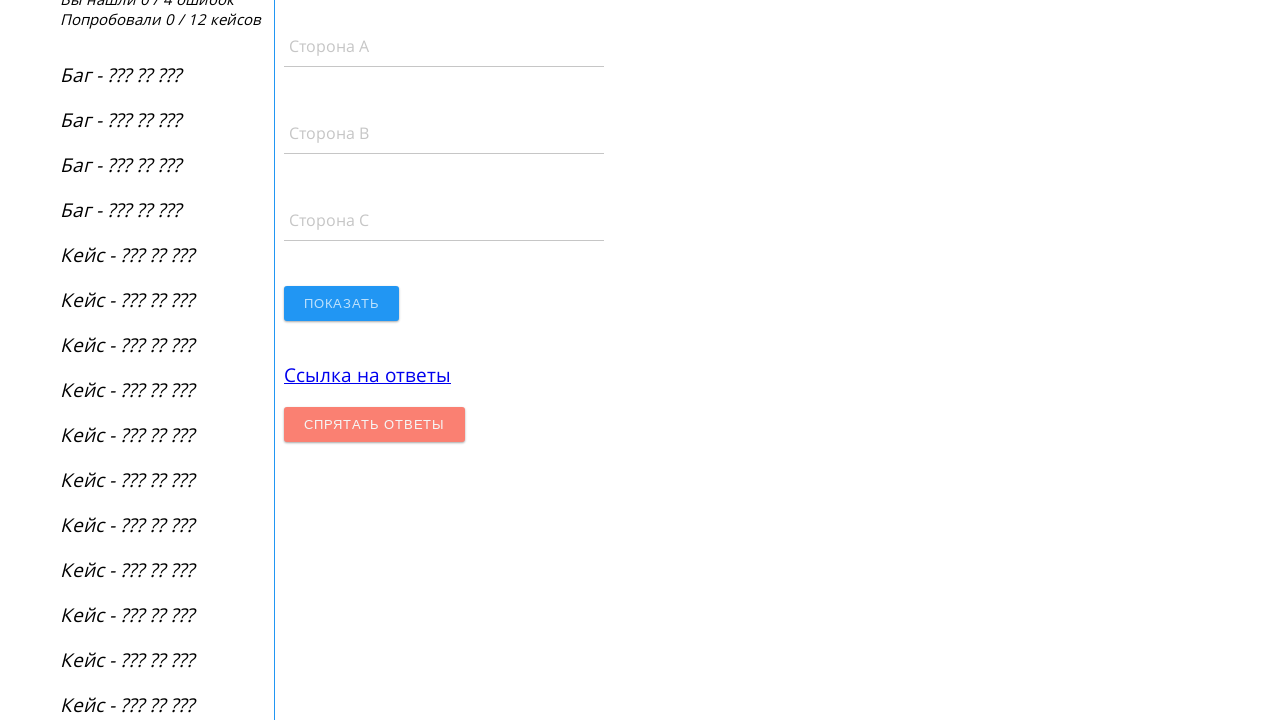